Navigates to WiseQuarter website, scrolls to the career section, displays an alert, and clicks on the career page link

Starting URL: https://wisequarter.com/

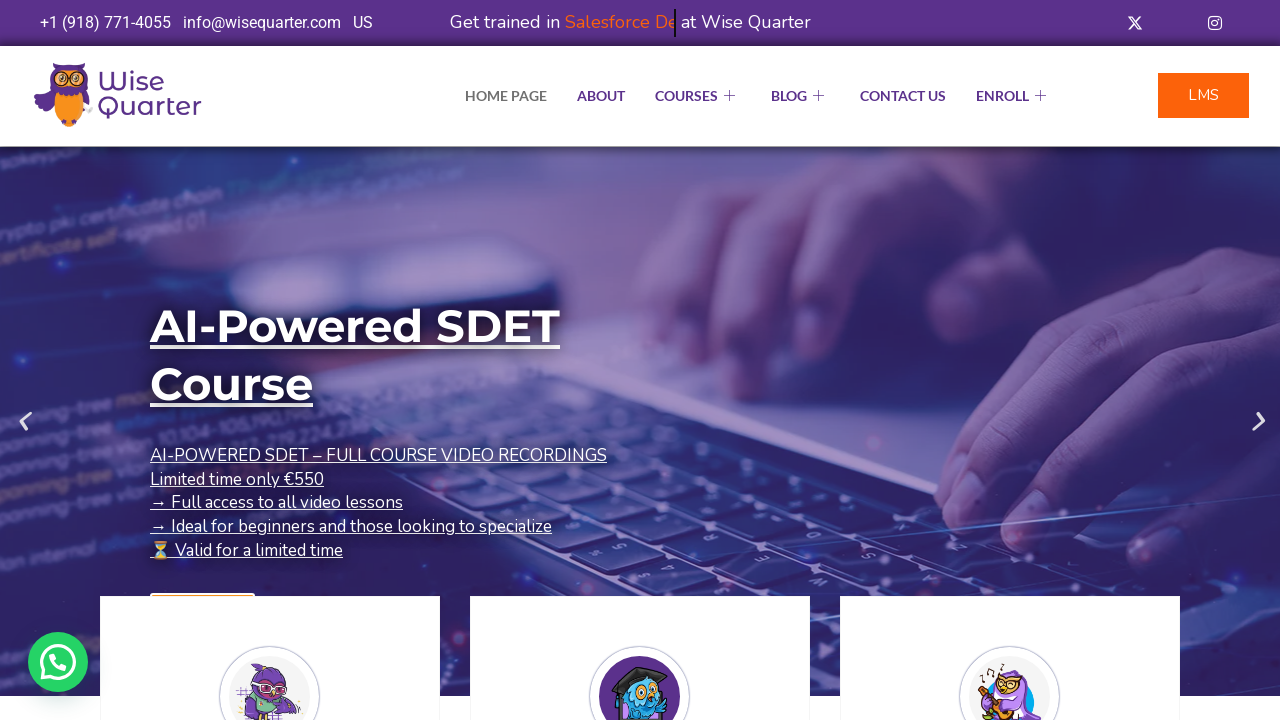

Located career page link element using XPath
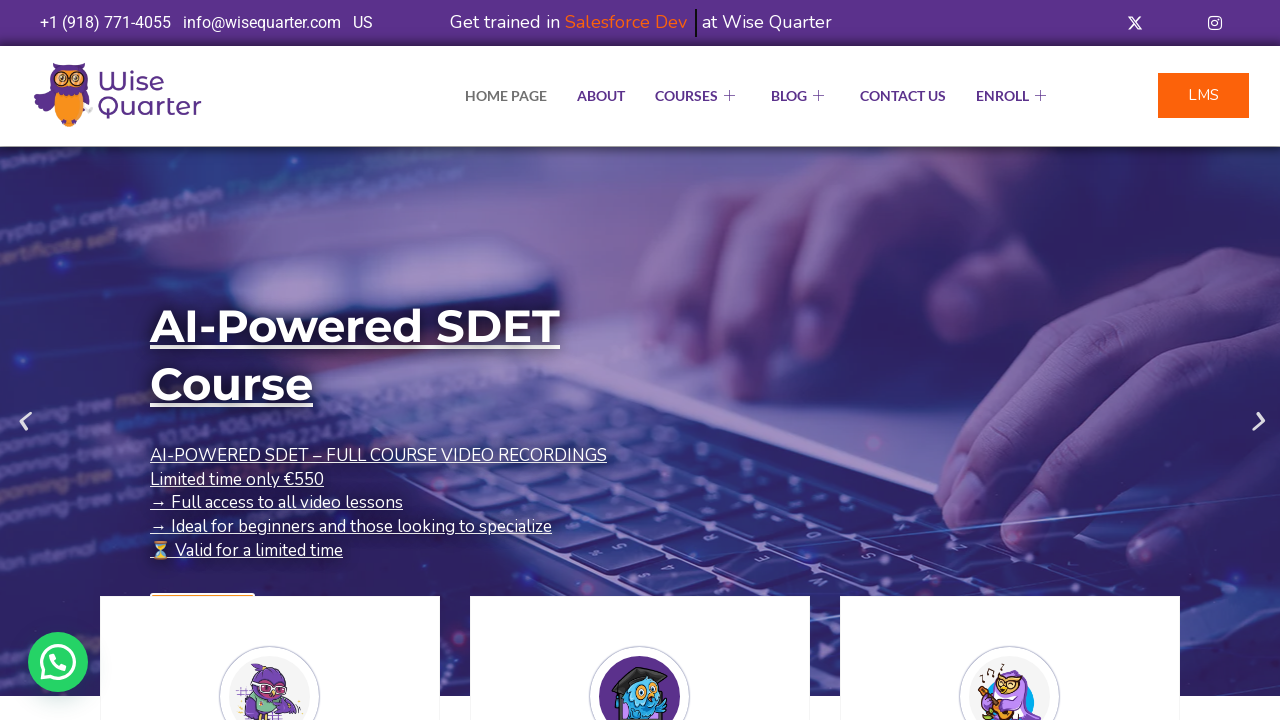

Scrolled to career section
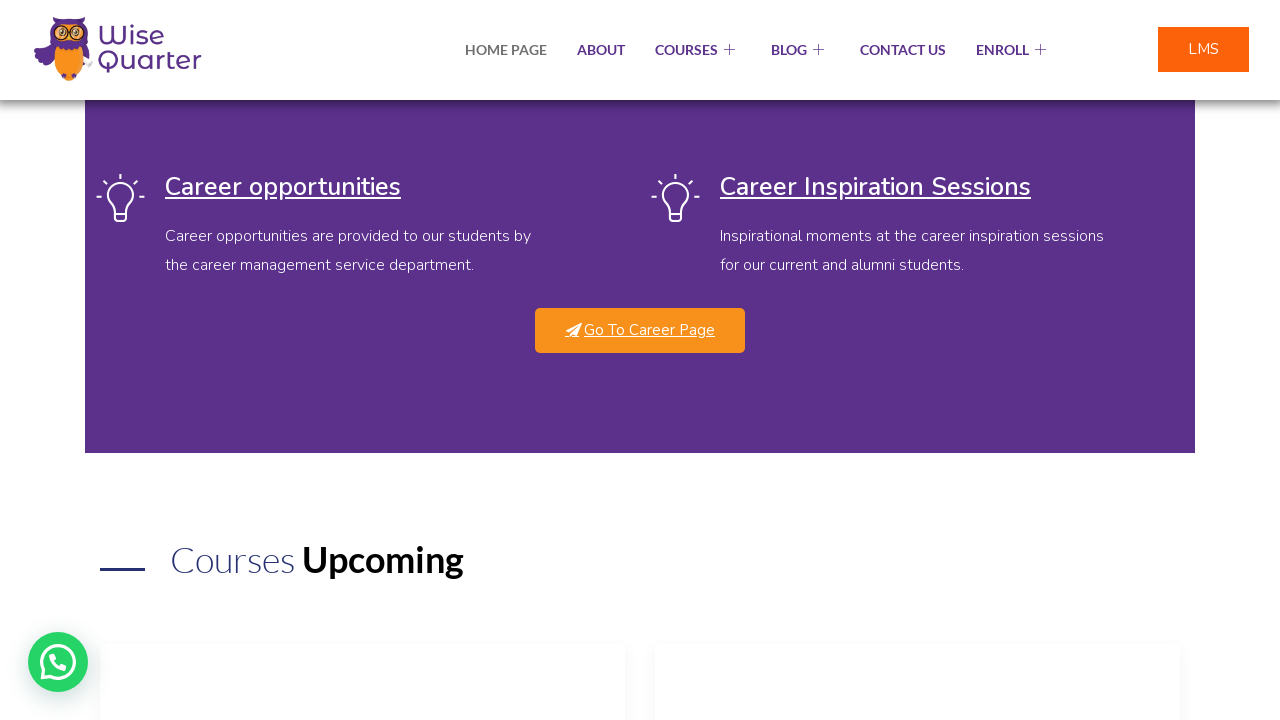

Displayed alert message
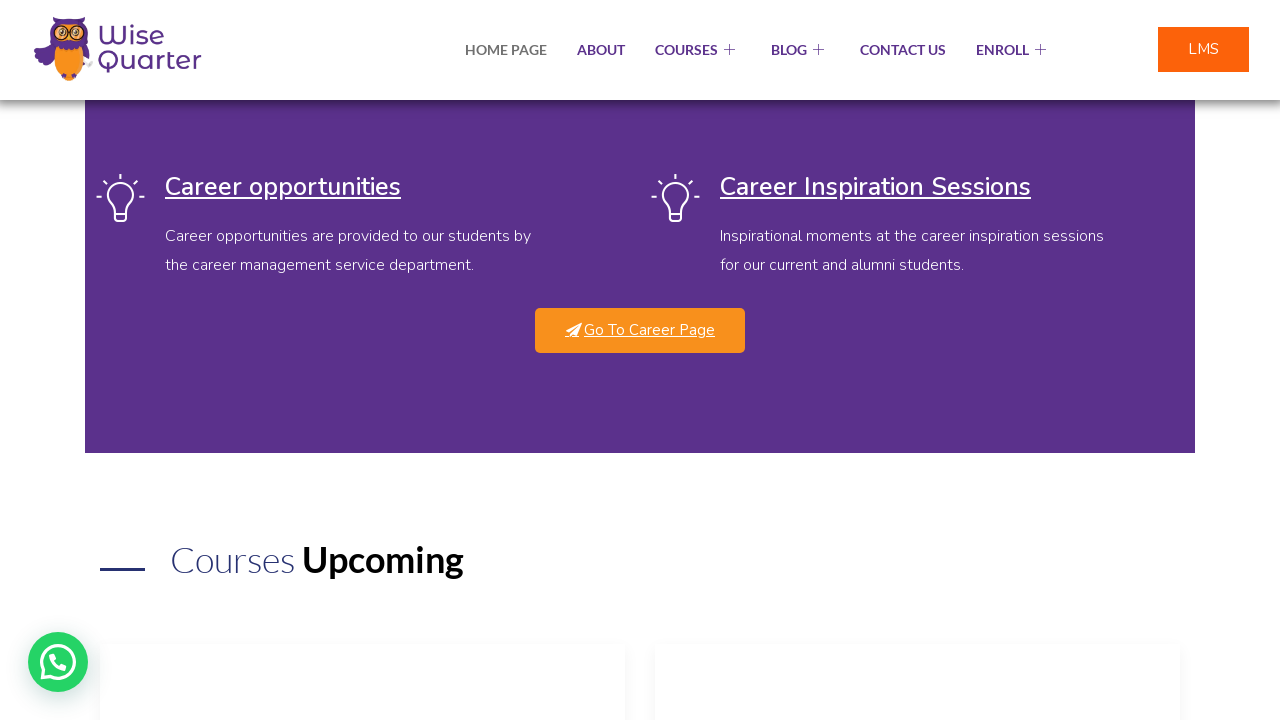

Dismissed alert dialog
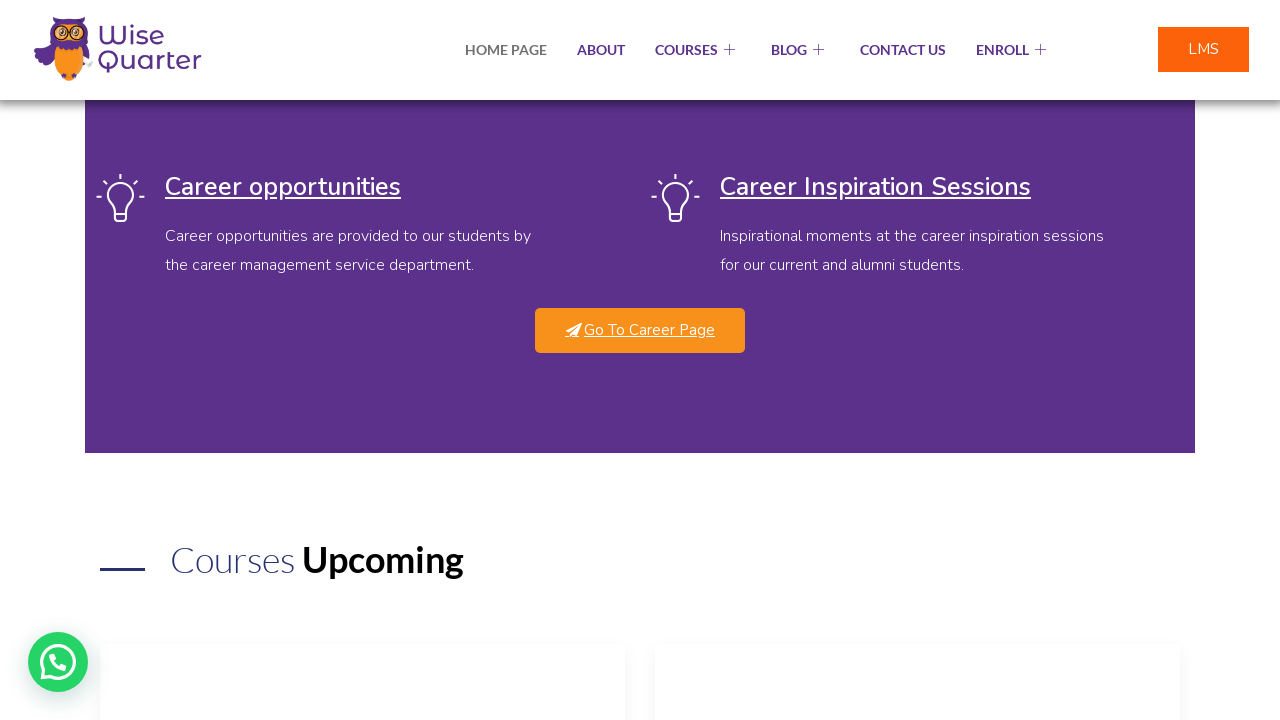

Clicked on career page link at (572, 330) on xpath=//*[@class='fas fa-paper-plane']
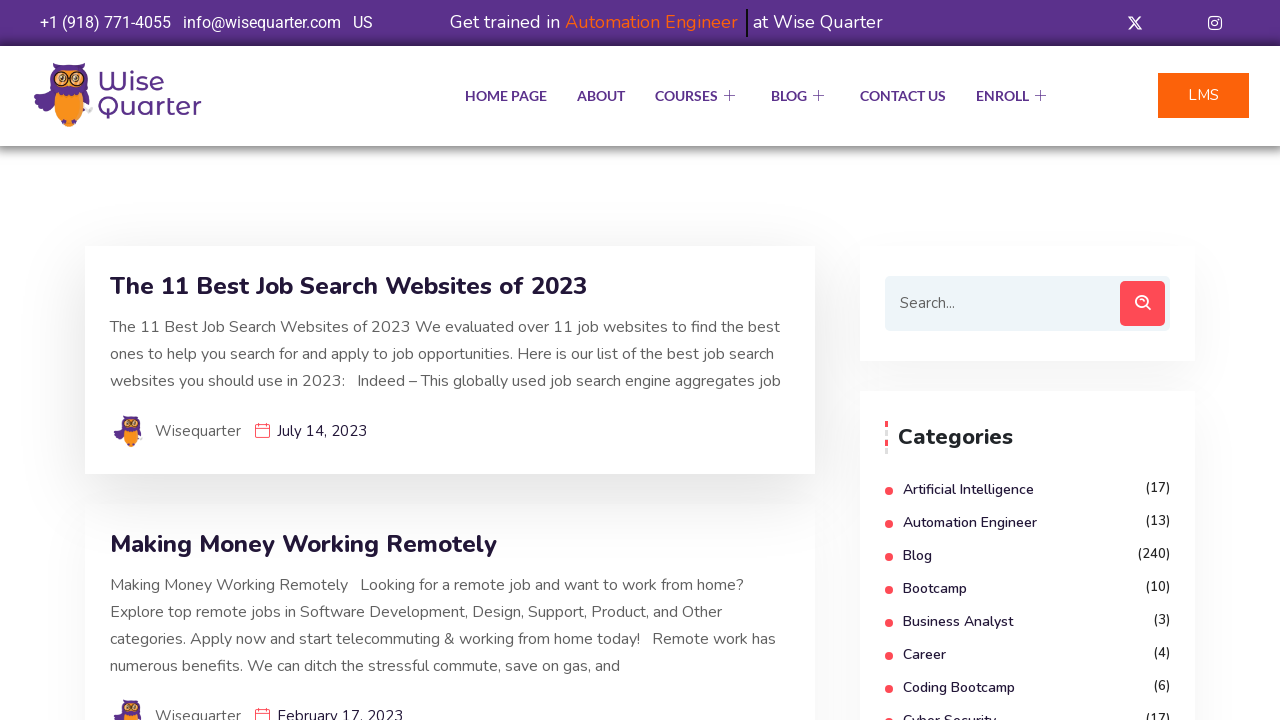

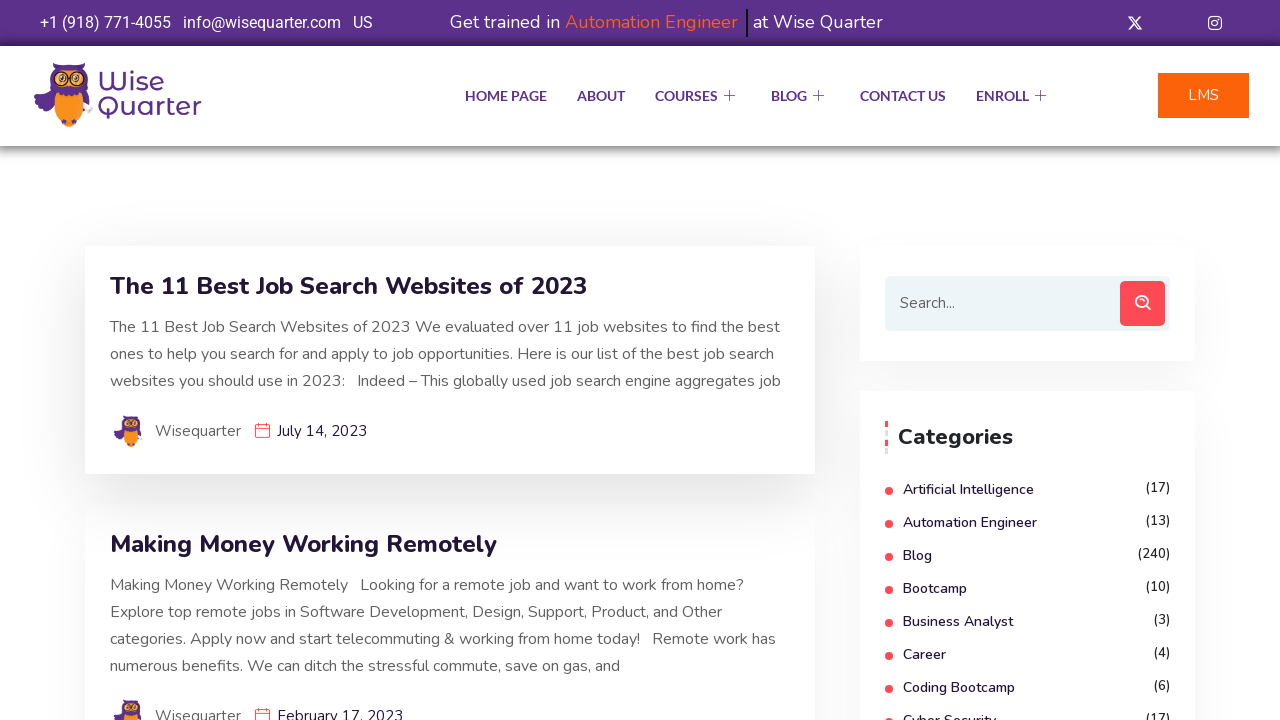